Tests JavaScript confirmation alert by clicking the confirm button, accepting the confirmation dialog, and verifying the result shows "You clicked: Ok".

Starting URL: https://practice.cydeo.com/javascript_alerts

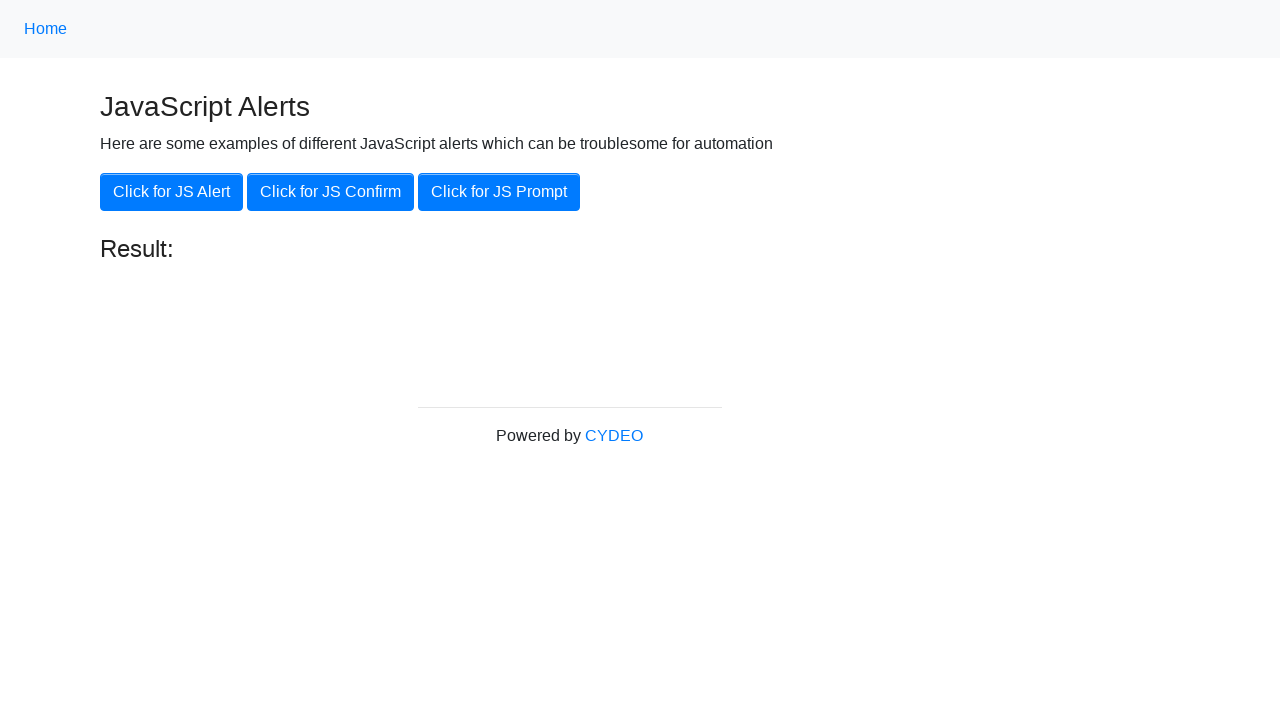

Set up dialog handler to accept confirmation dialogs
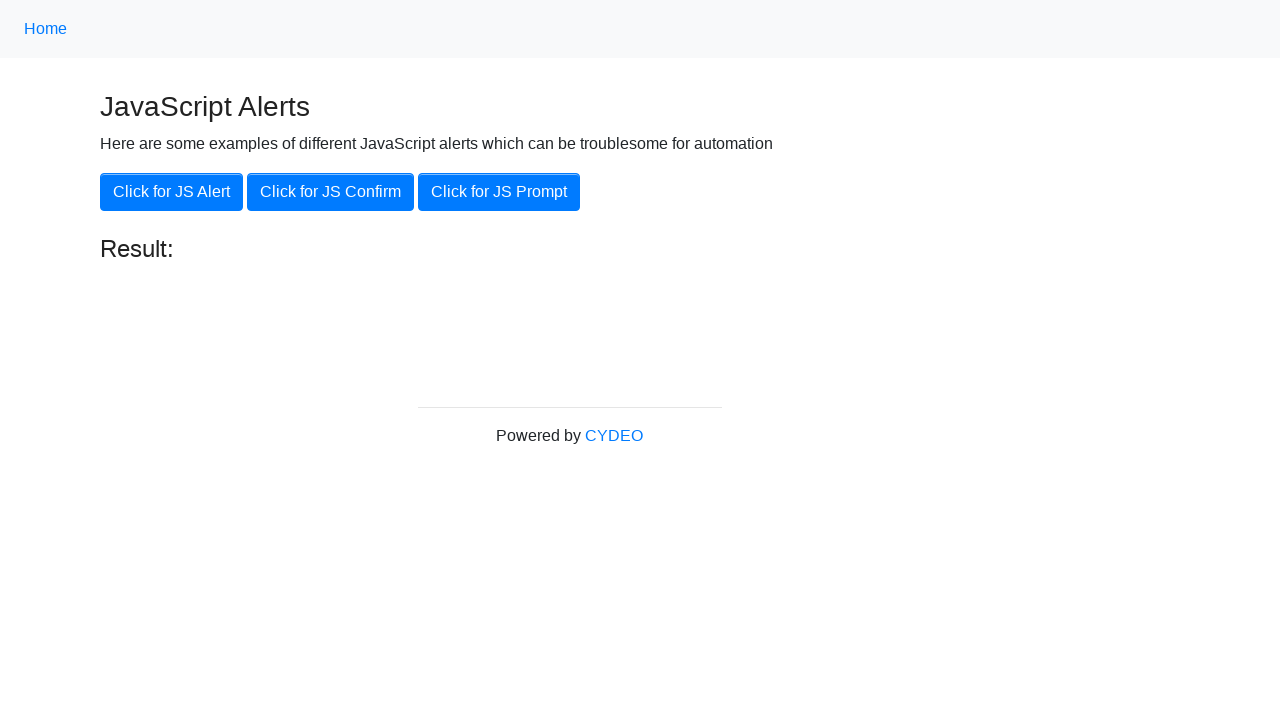

Clicked the JS Confirm button at (330, 192) on xpath=//button[.='Click for JS Confirm']
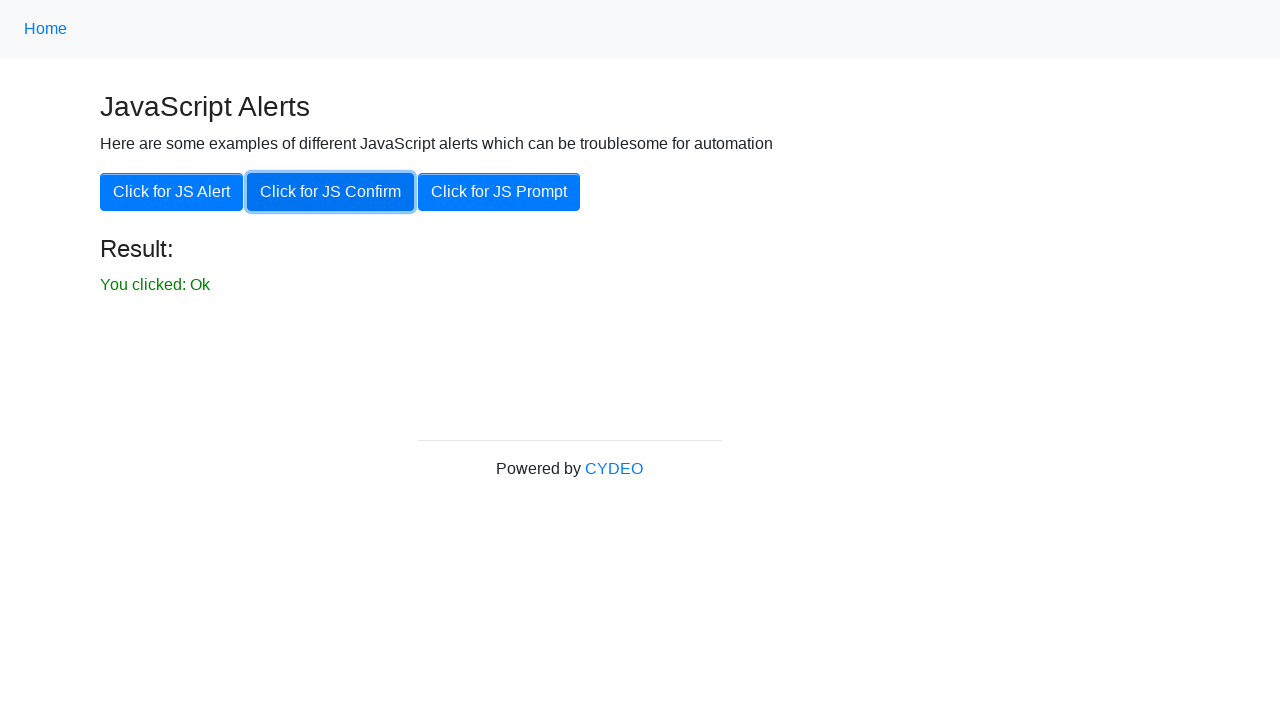

Result element became visible after confirming dialog
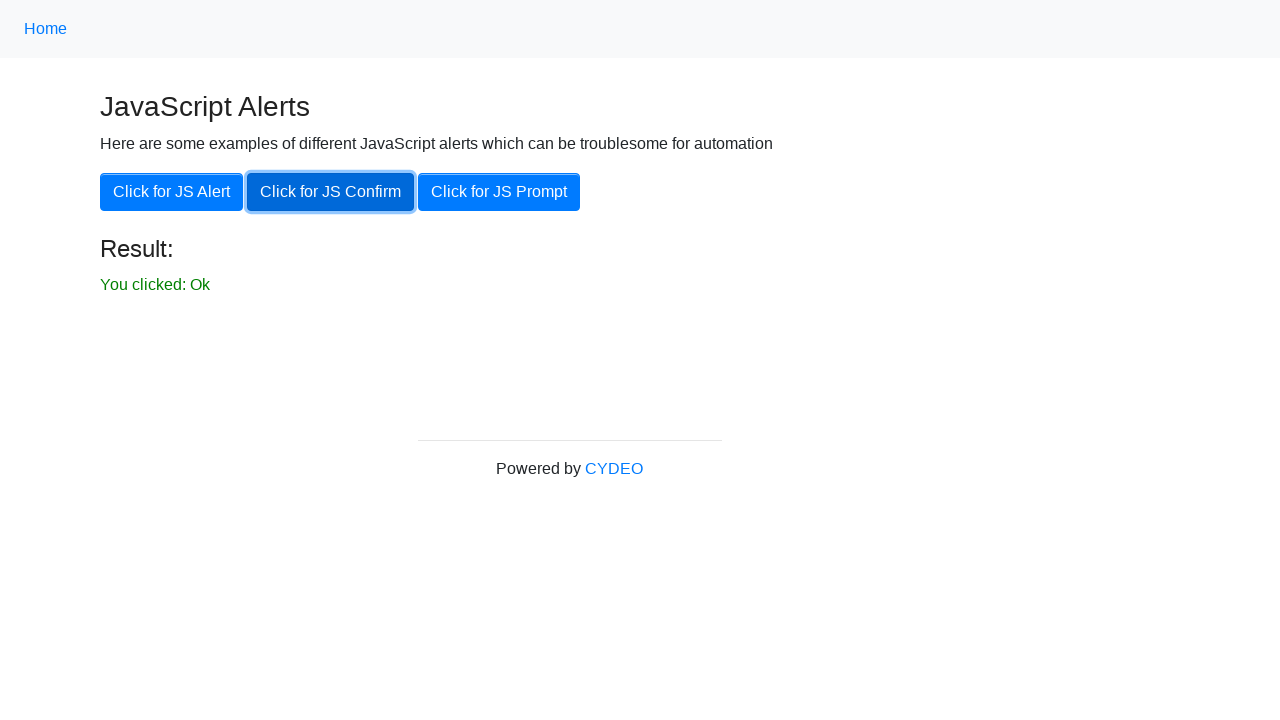

Verified result text shows 'You clicked: Ok'
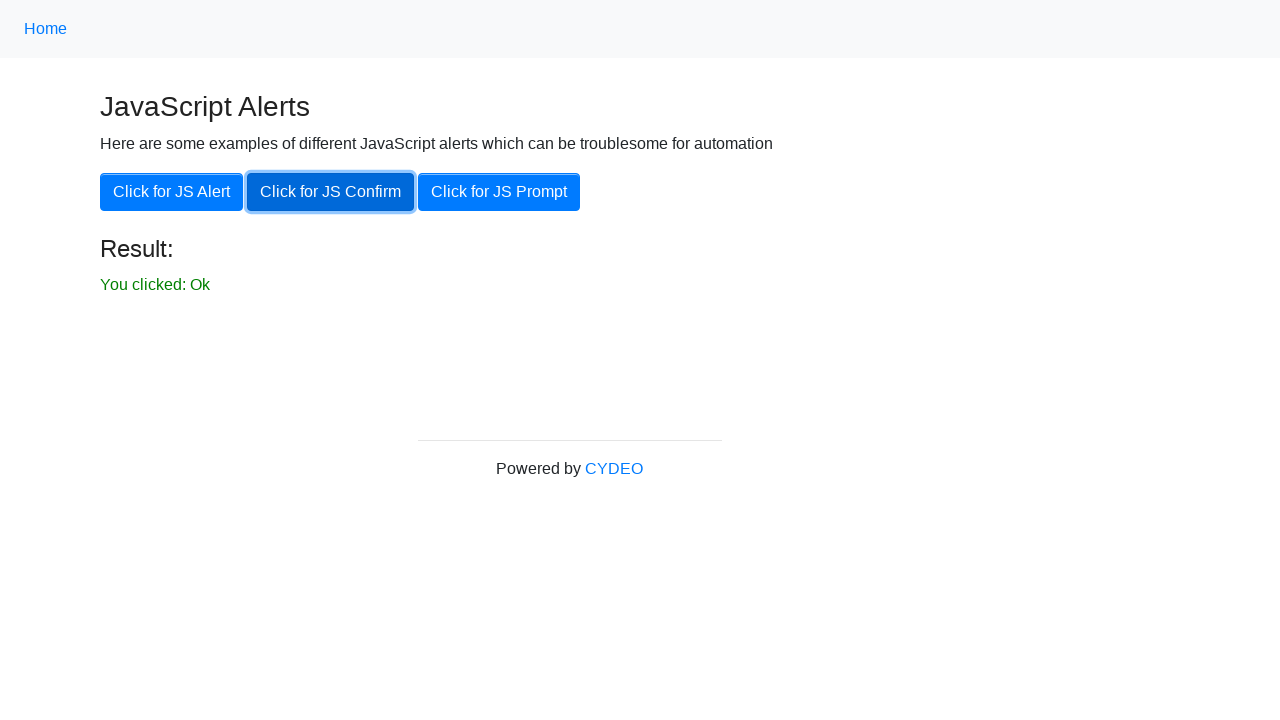

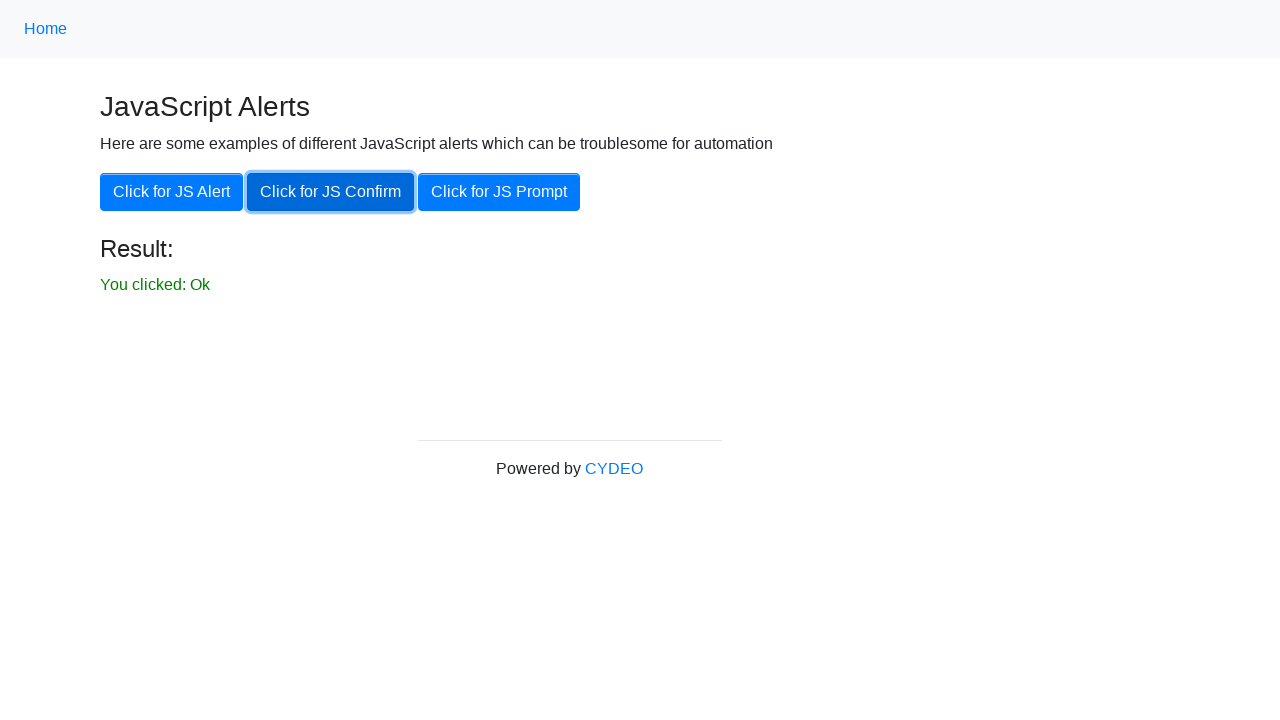